Tests unchecking checkbox functionality by ensuring both checkboxes are unchecked (clicking them if they are currently selected)

Starting URL: https://the-internet.herokuapp.com/checkboxes

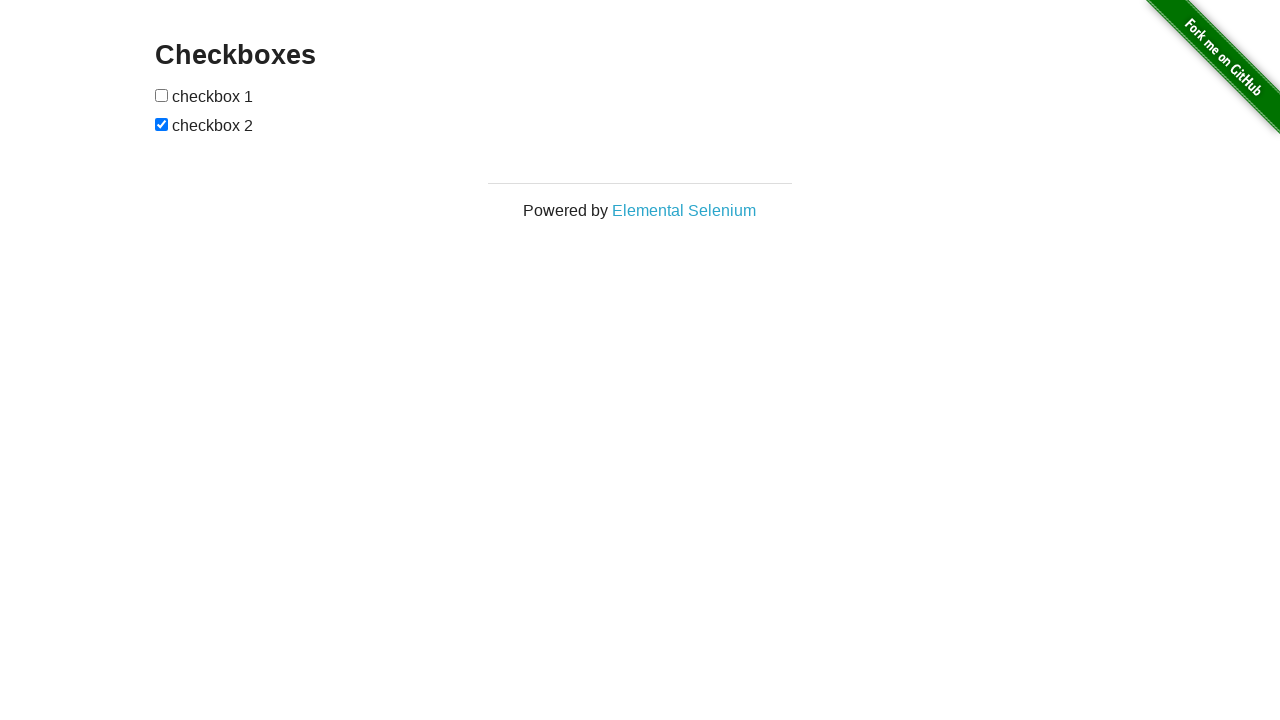

Navigated to checkboxes test page
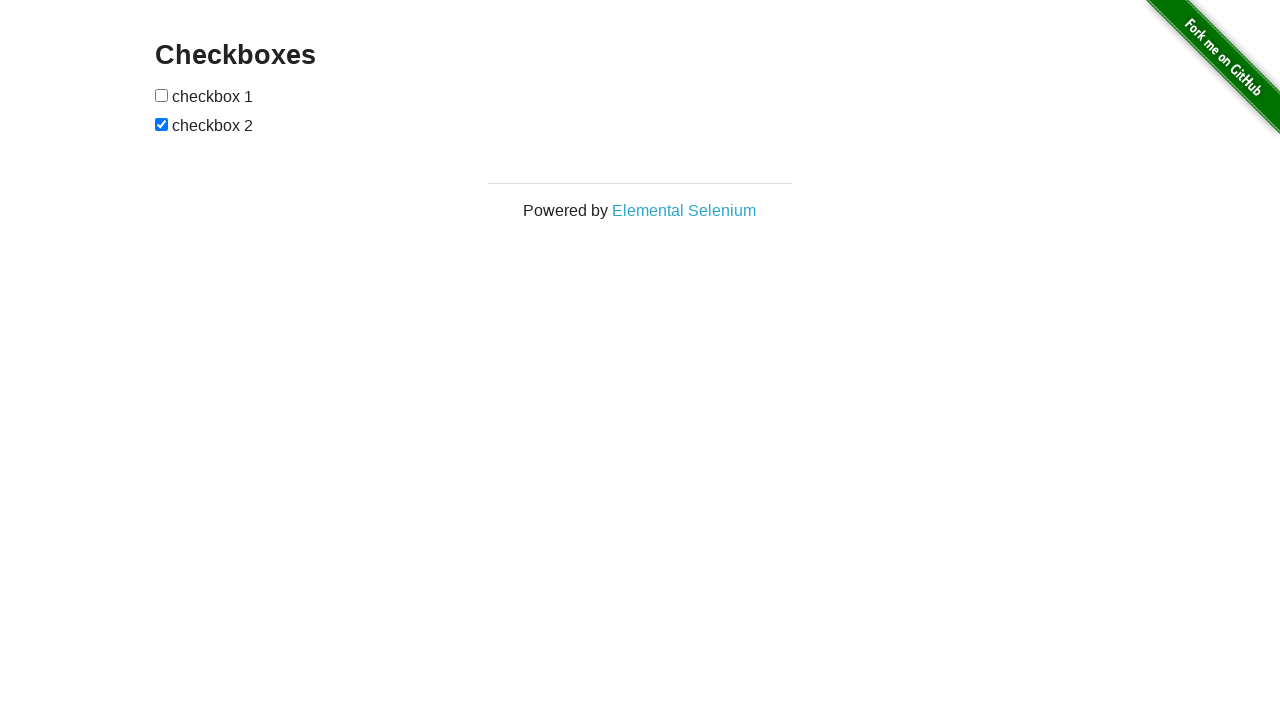

Located first checkbox element
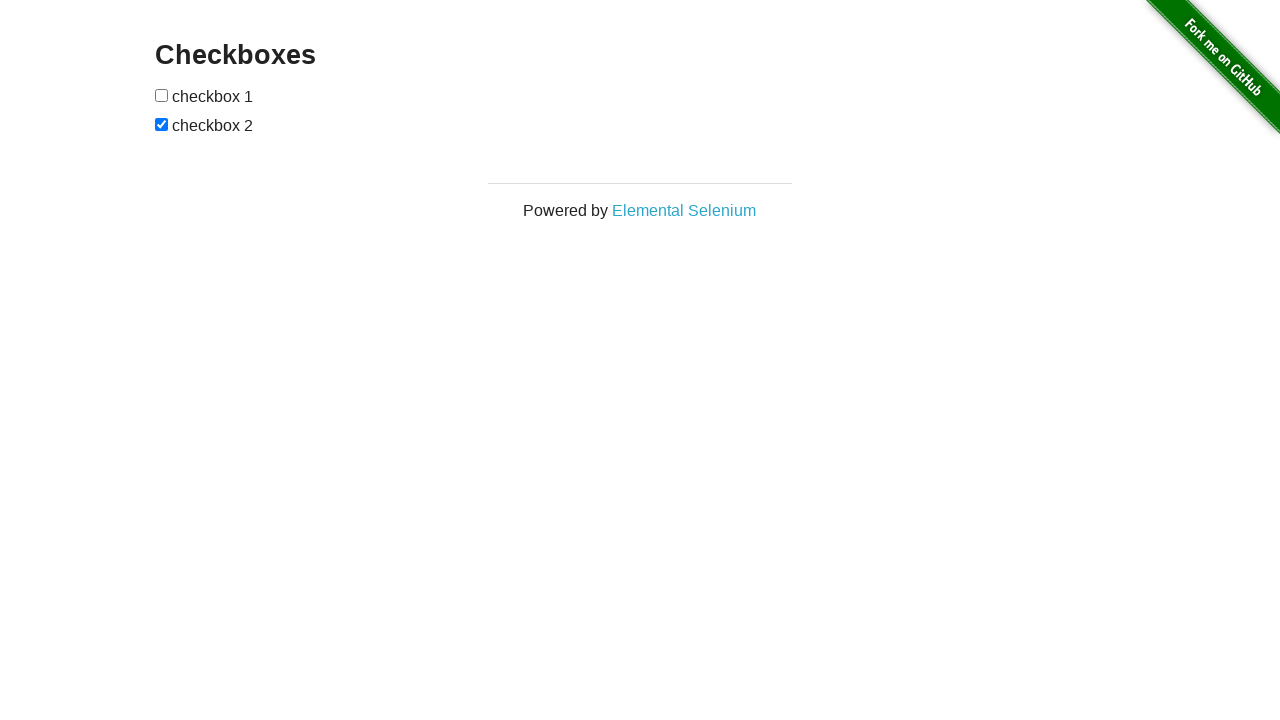

First checkbox is already unchecked
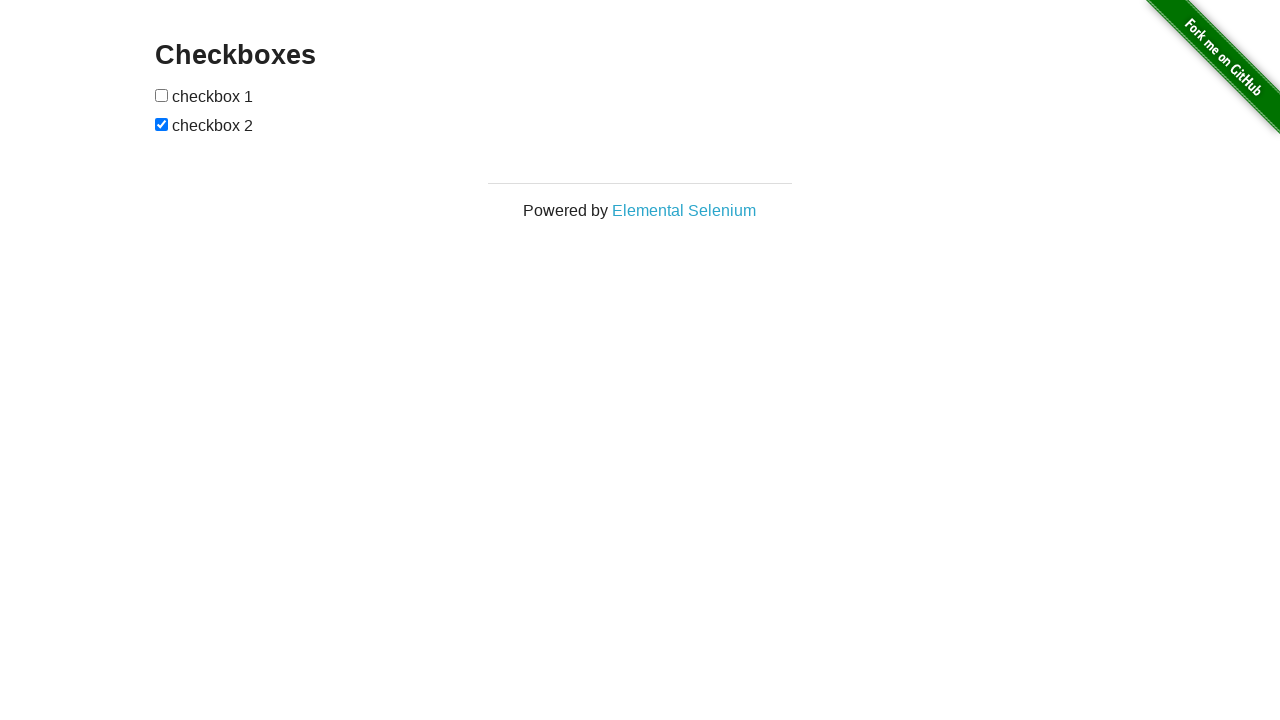

Verified first checkbox is not checked
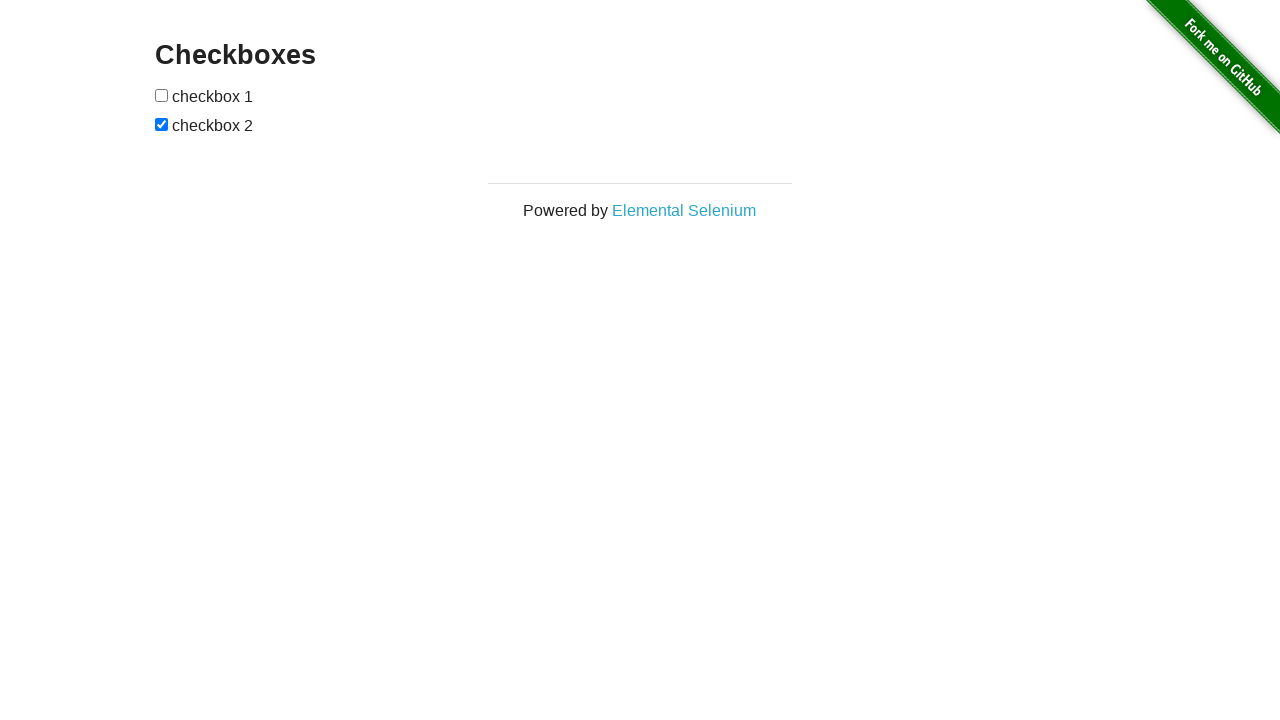

Located second checkbox element
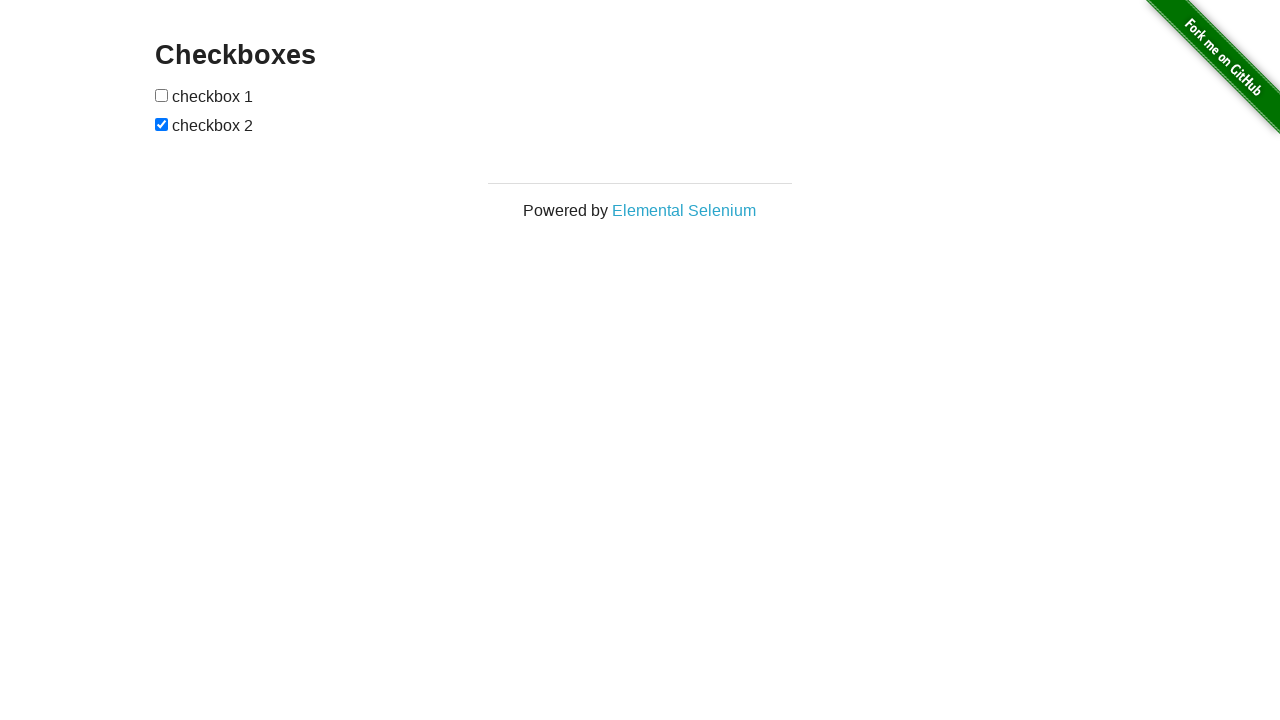

Second checkbox is currently checked
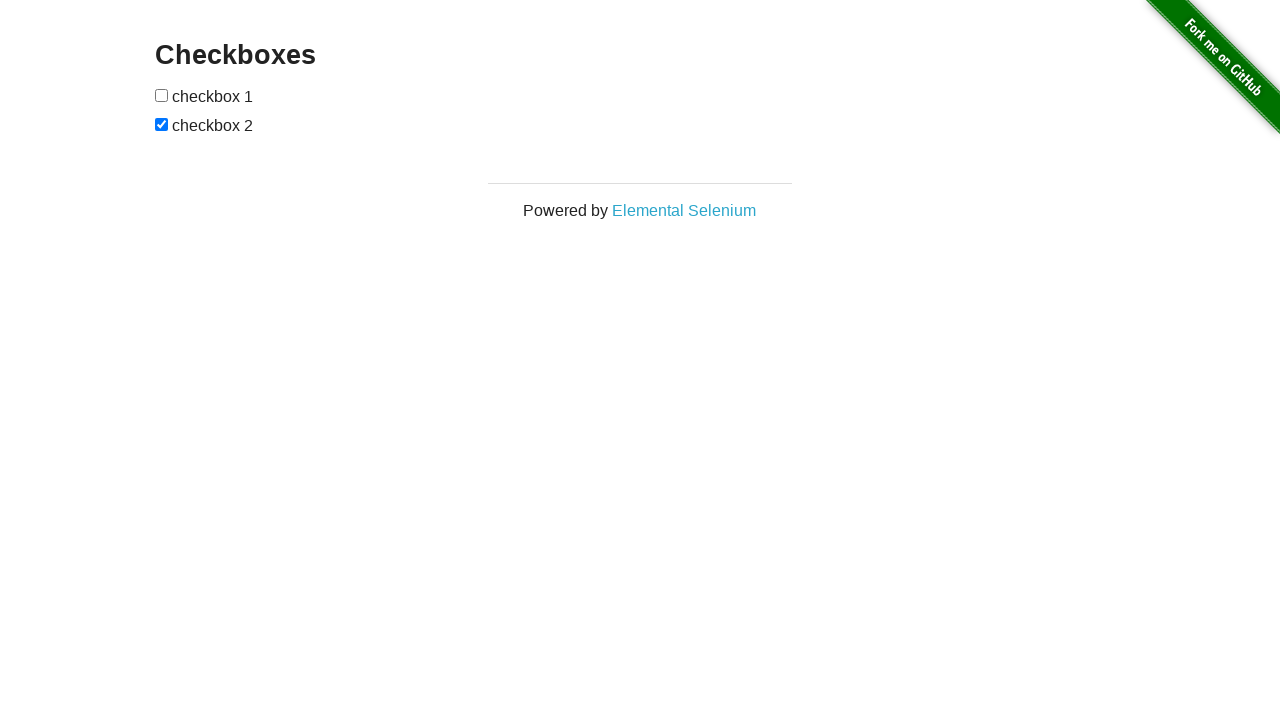

Clicked second checkbox to uncheck it at (162, 124) on xpath=//*[@id='checkboxes']/input[2]
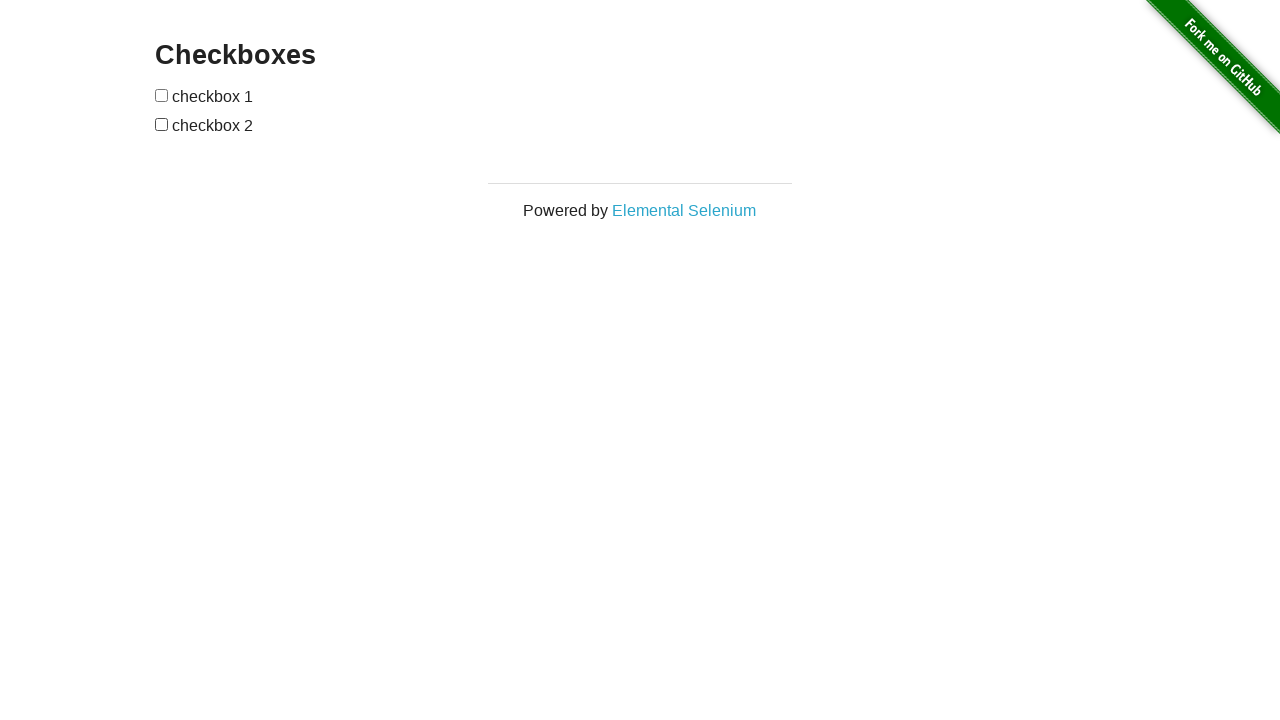

Waited 1 second for state update
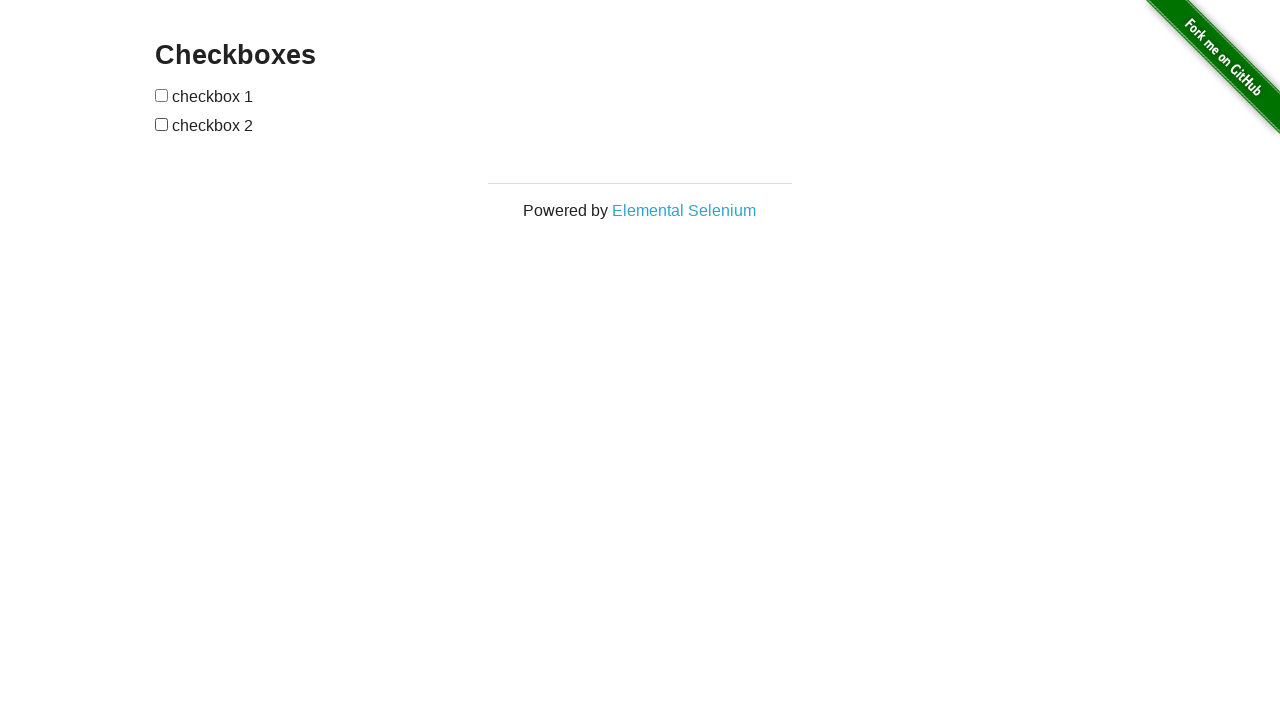

Verified second checkbox is not checked
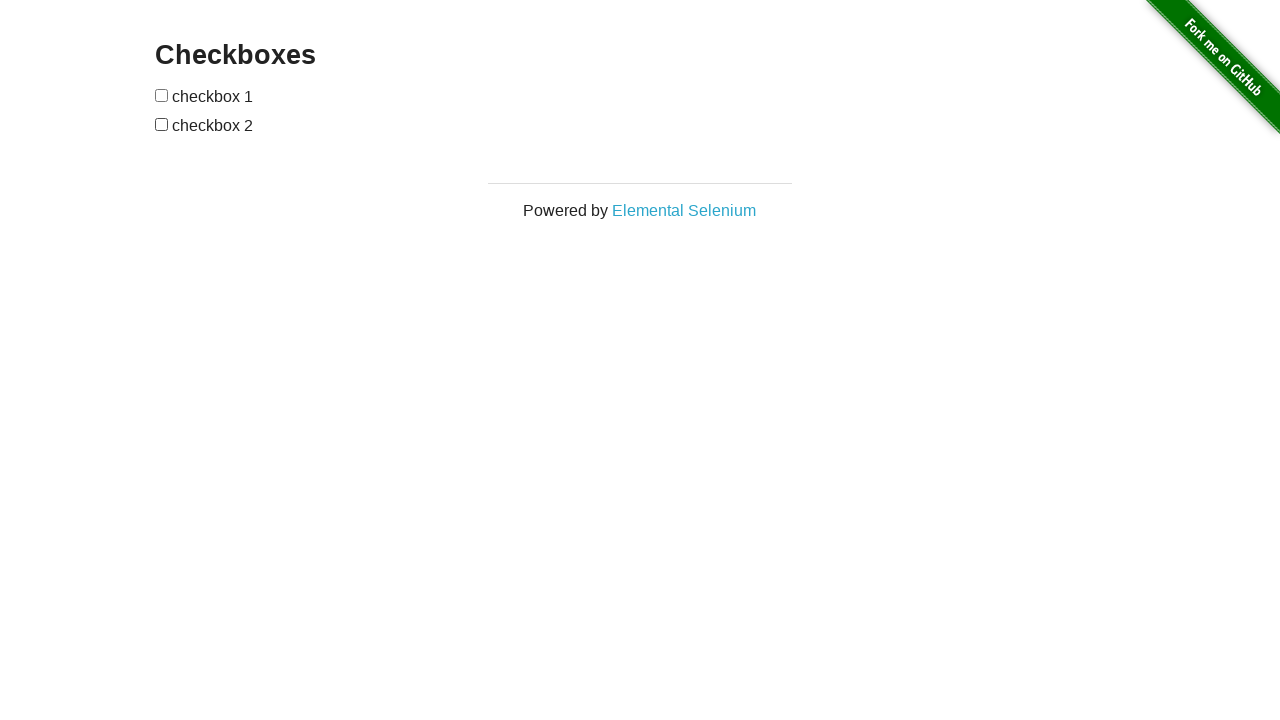

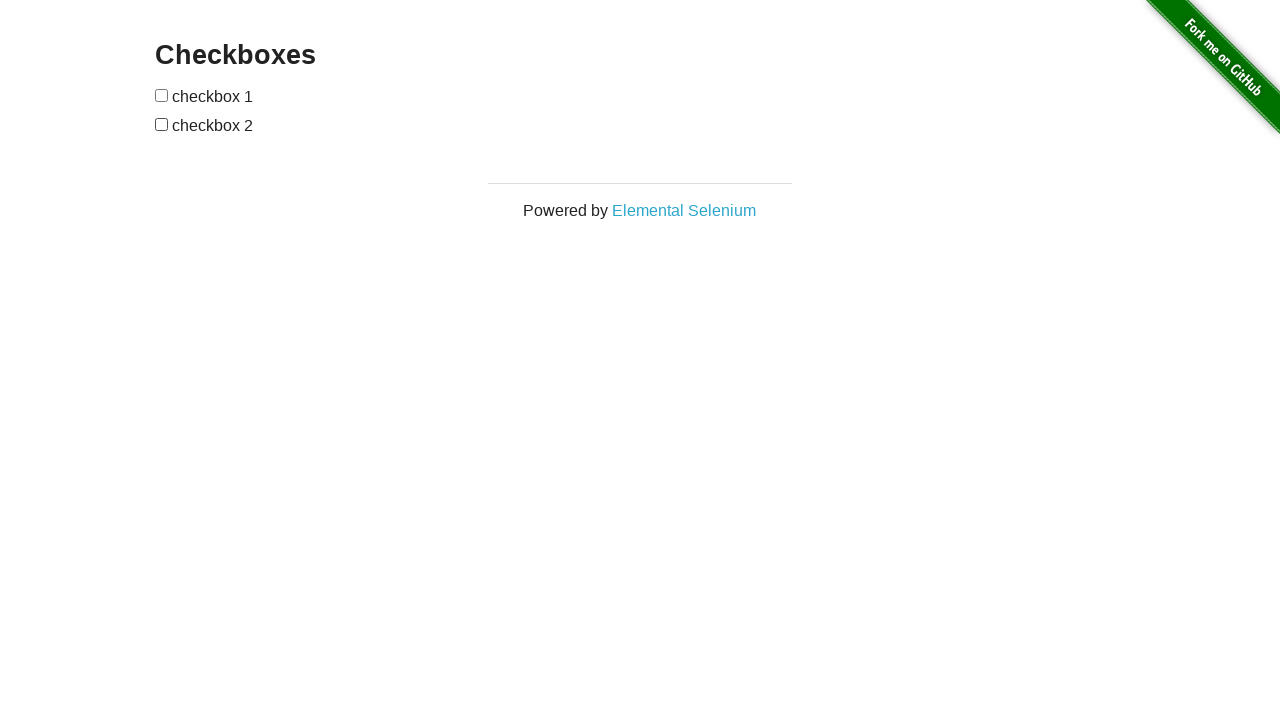